Tests adding a MacBook Pro to the shopping cart and then removing it from the cart

Starting URL: http://opencart.abstracta.us

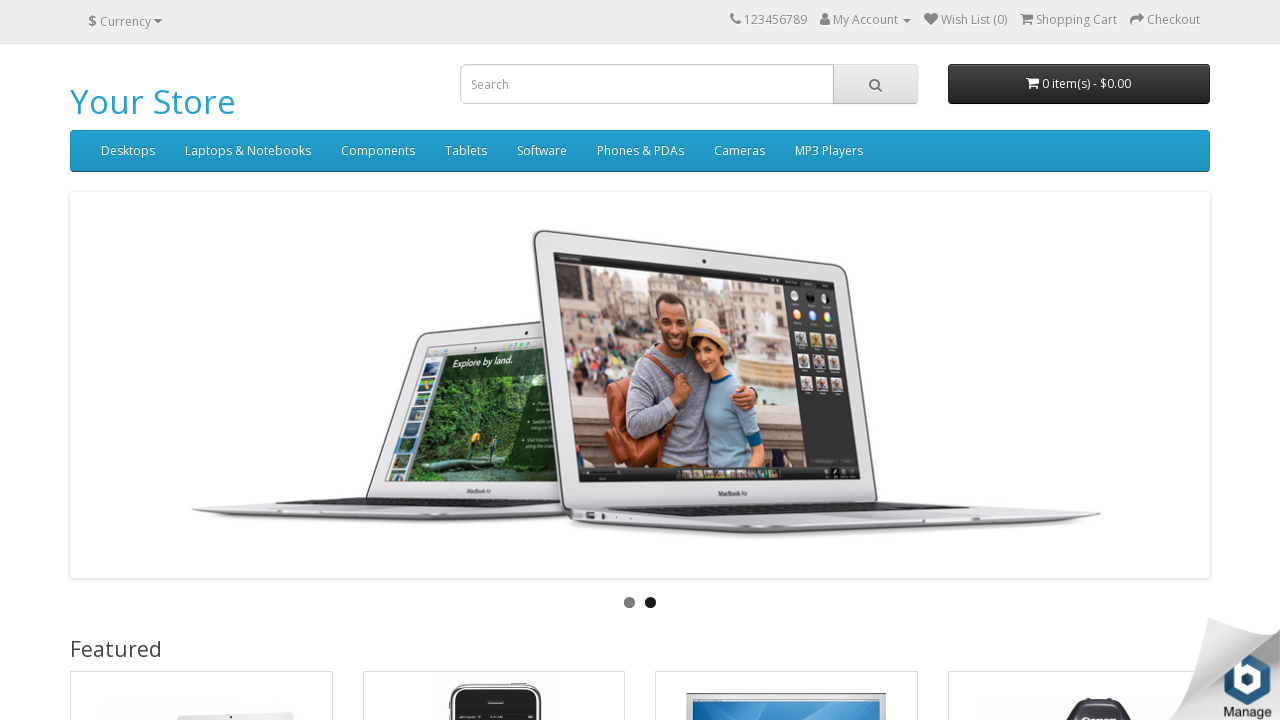

Hovered over Laptops & Notebooks menu item at (248, 151) on xpath=//*[@id='menu']/div[2]/ul/li[2]/a
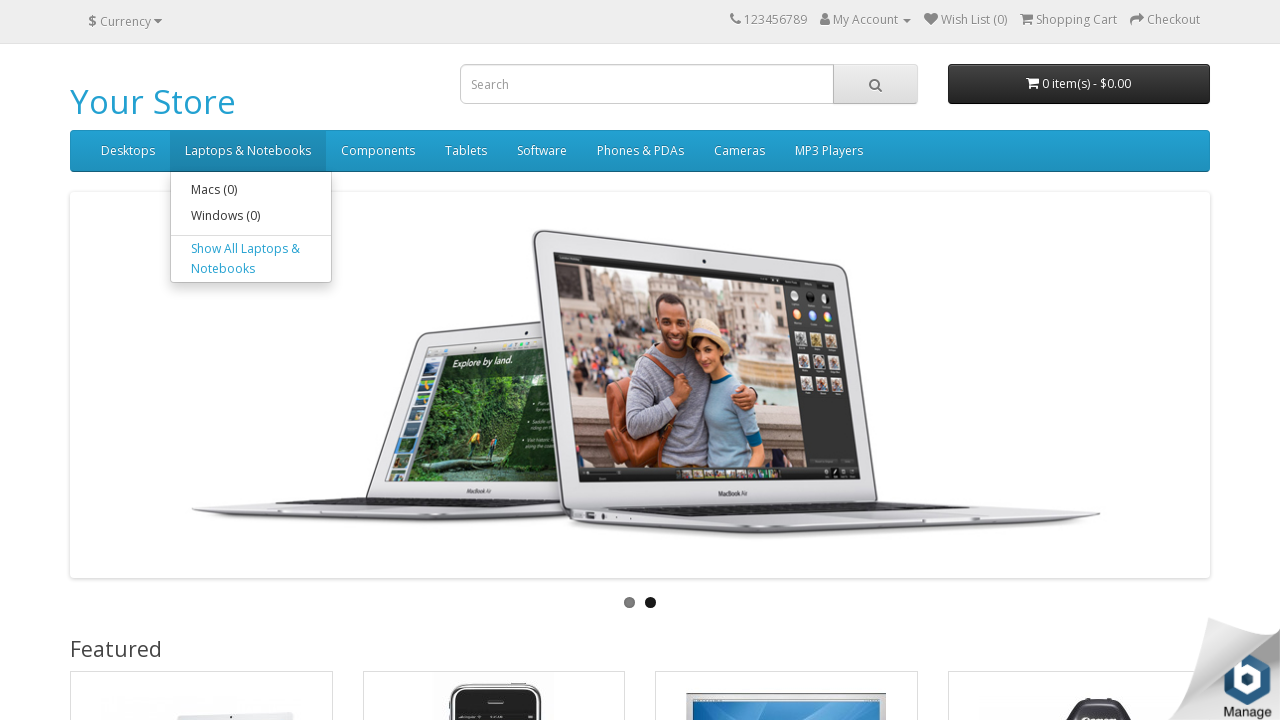

Clicked on 'Show All Laptops & Notebooks' option at (251, 259) on xpath=//*[@id='menu']/div[2]/ul/li[2]/div/a
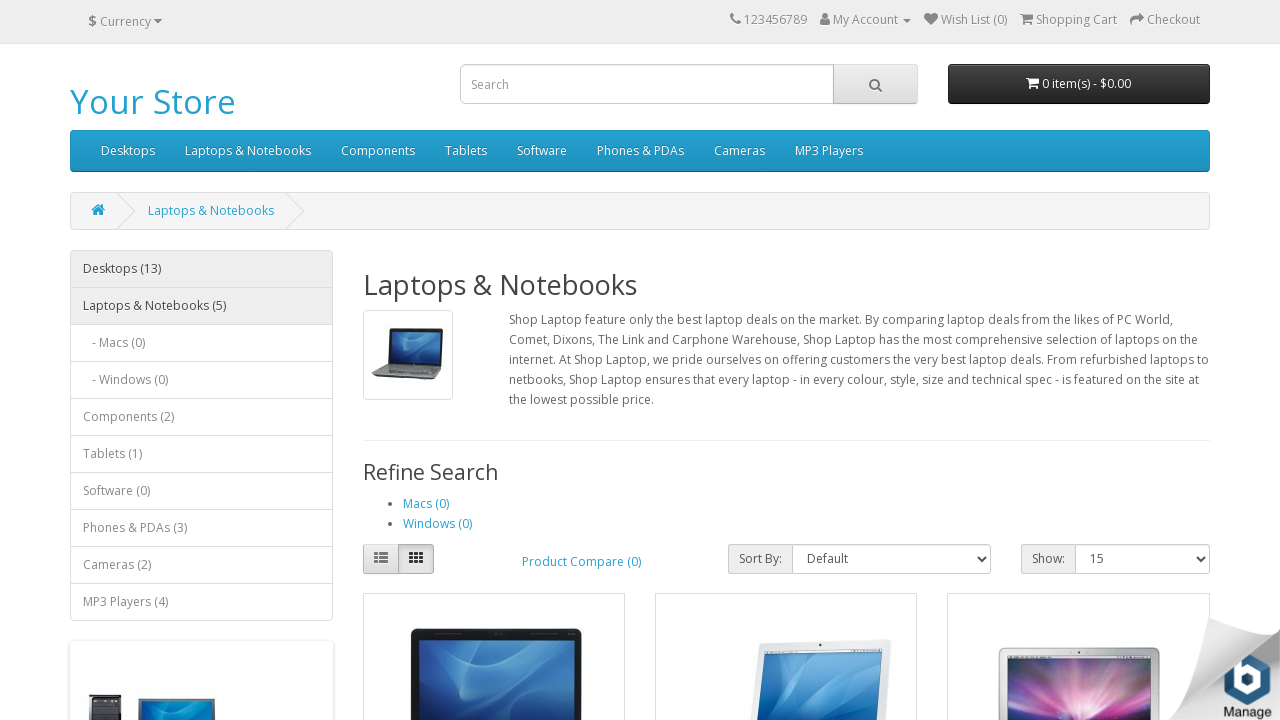

Clicked 'Add to Cart' button for MacBook Pro at (442, 382) on xpath=//*[@id='content']/div[4]/div[4]/div/div[2]/div[2]/button[1]
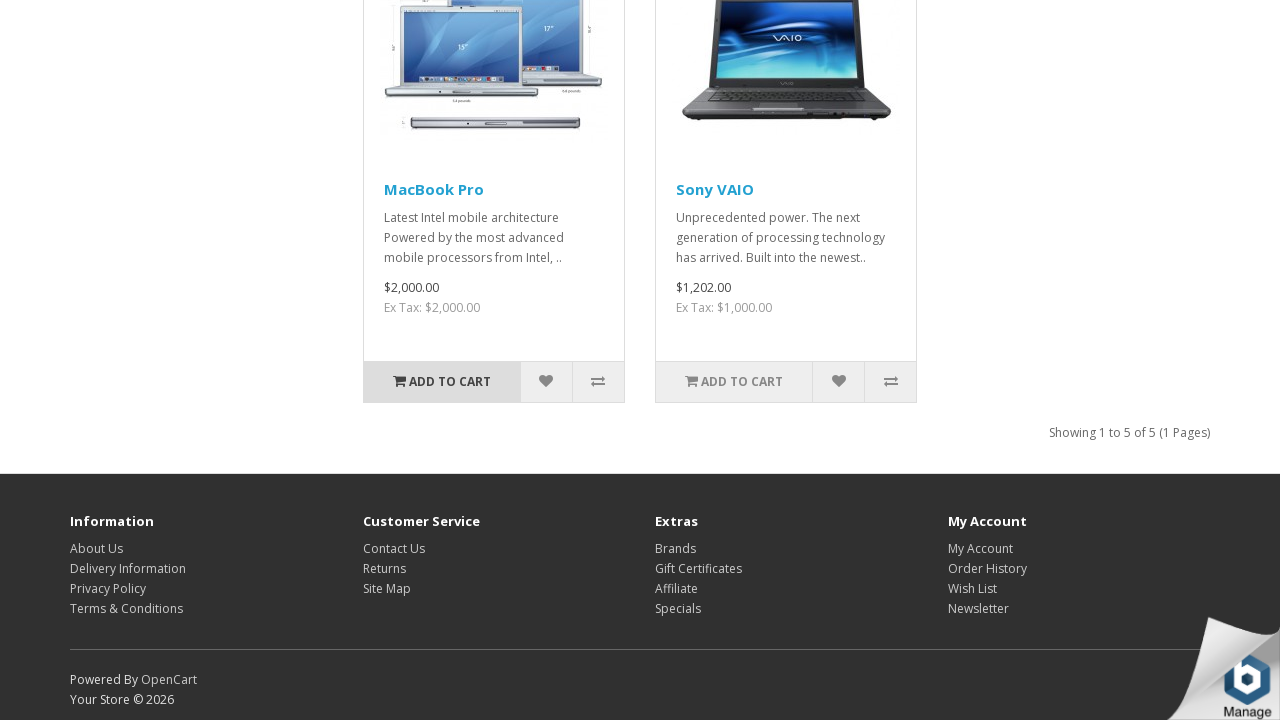

Navigated to shopping cart at (1026, 19) on xpath=//*[@id='top-links']/ul/li[4]/a
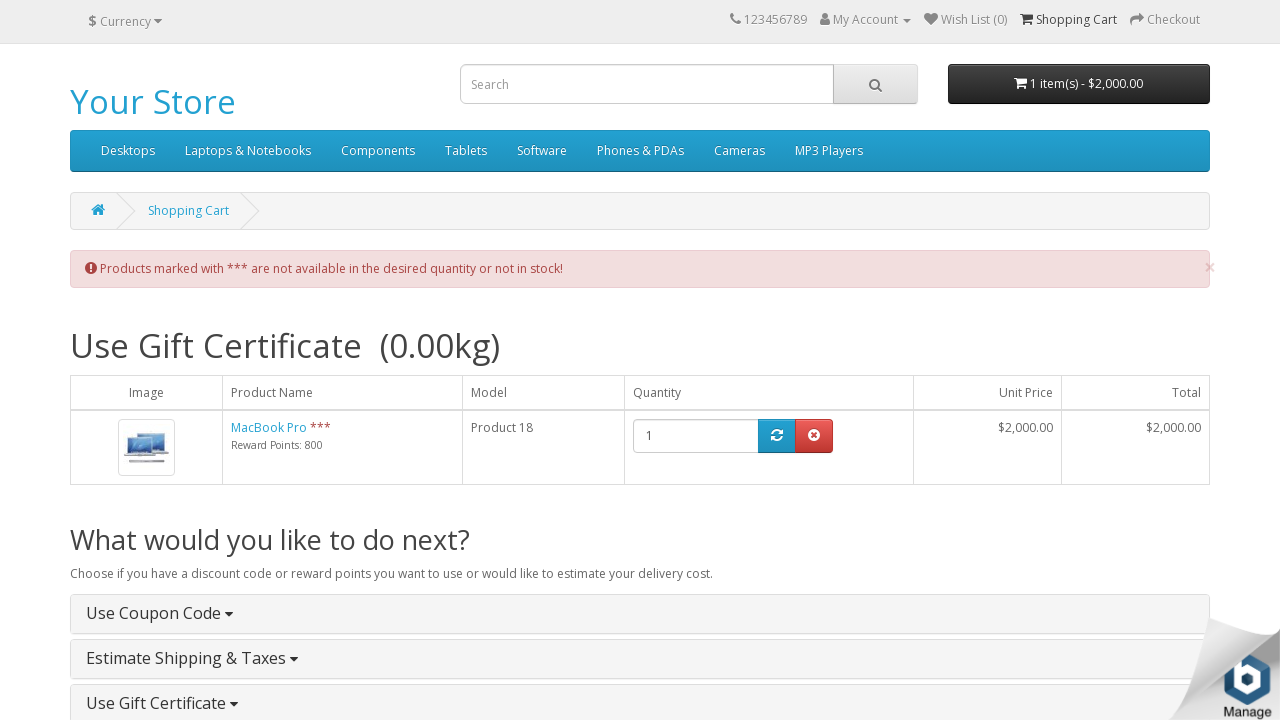

Clicked delete button to remove MacBook Pro from cart at (814, 436) on xpath=//*[@id='content']/form/div/table/tbody/tr[1]/td[4]/div/span/button[2]
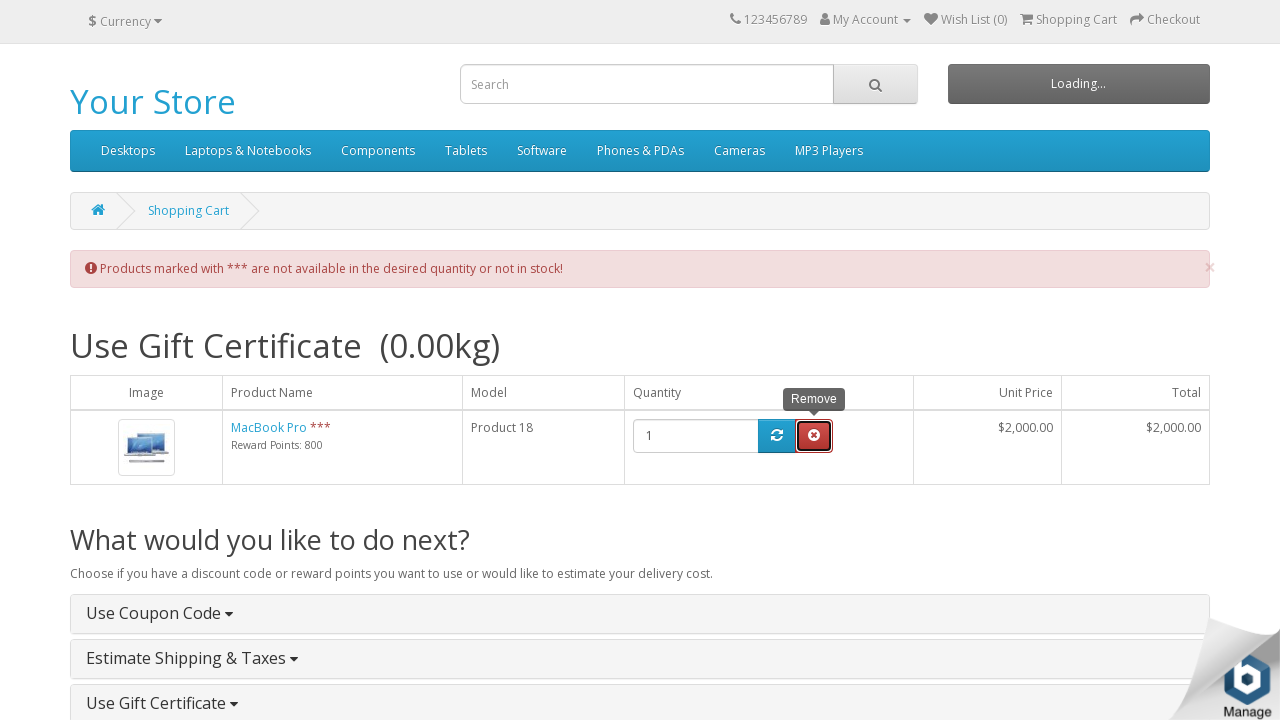

Verified MacBook Pro was successfully removed from cart
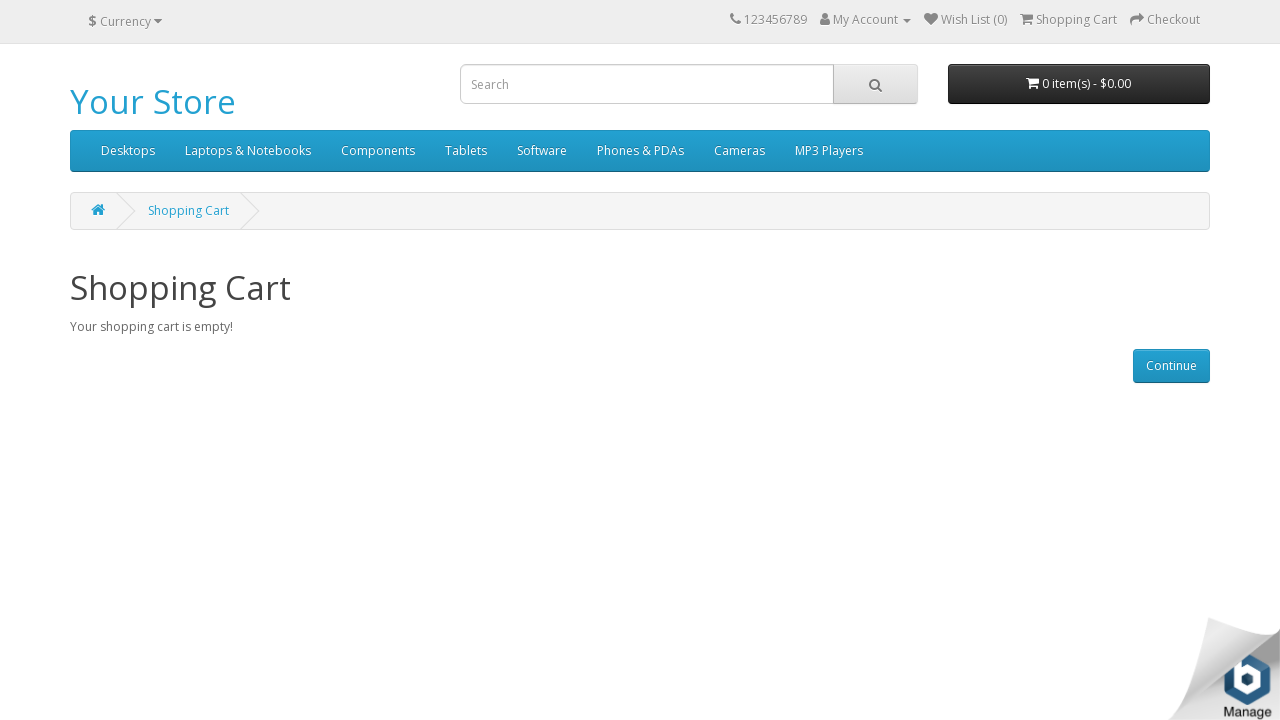

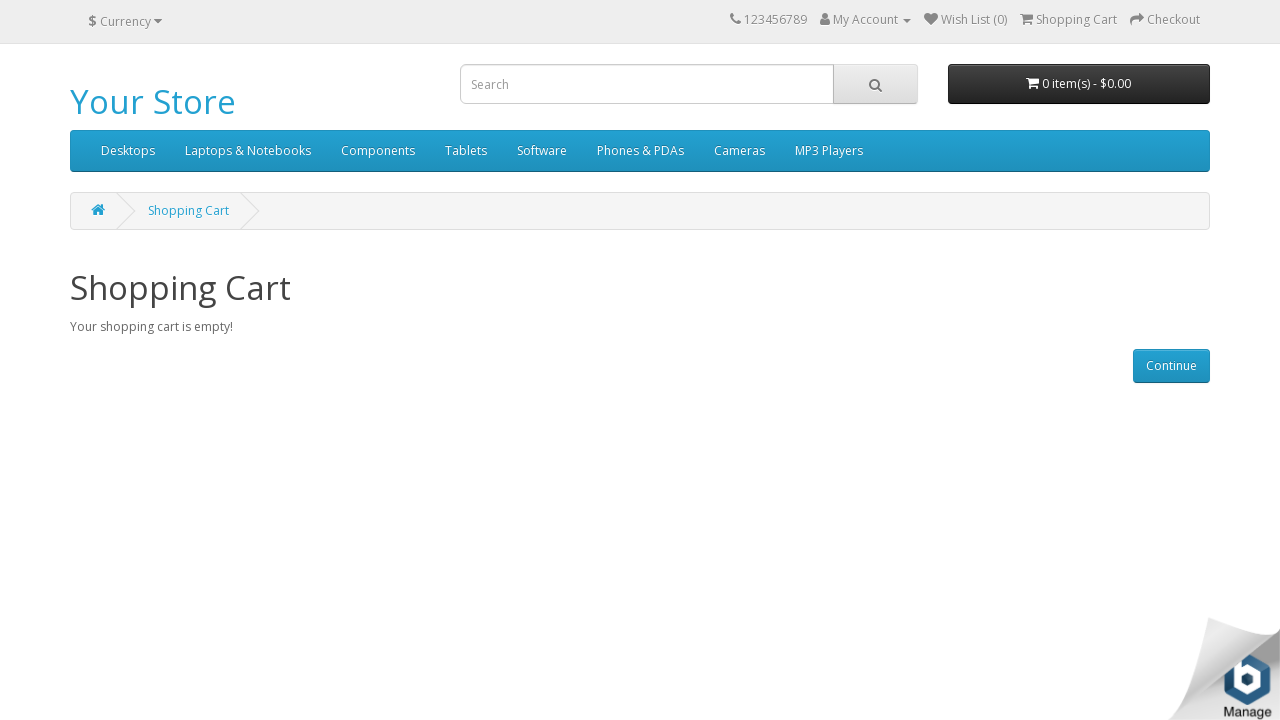